Opens the NDTV news website and maximizes the browser window. This is a basic browser navigation test.

Starting URL: https://www.ndtv.com/

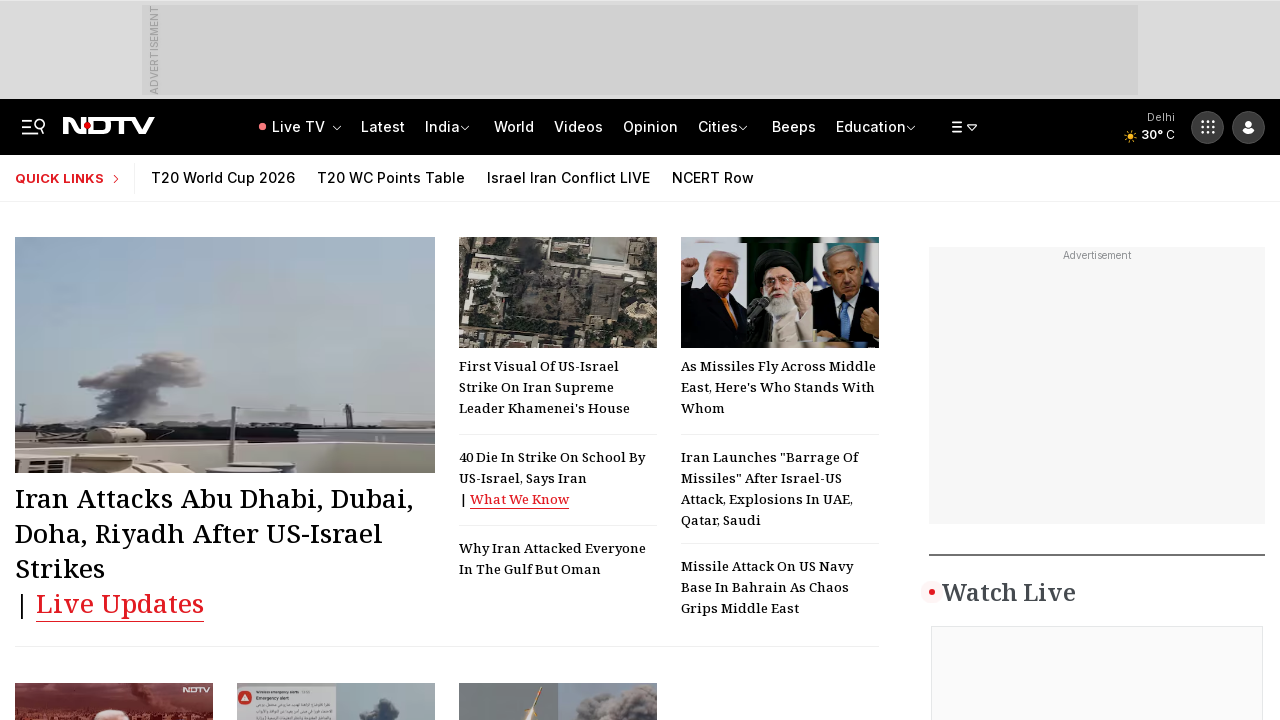

Page loaded with DOM content ready at https://www.ndtv.com/
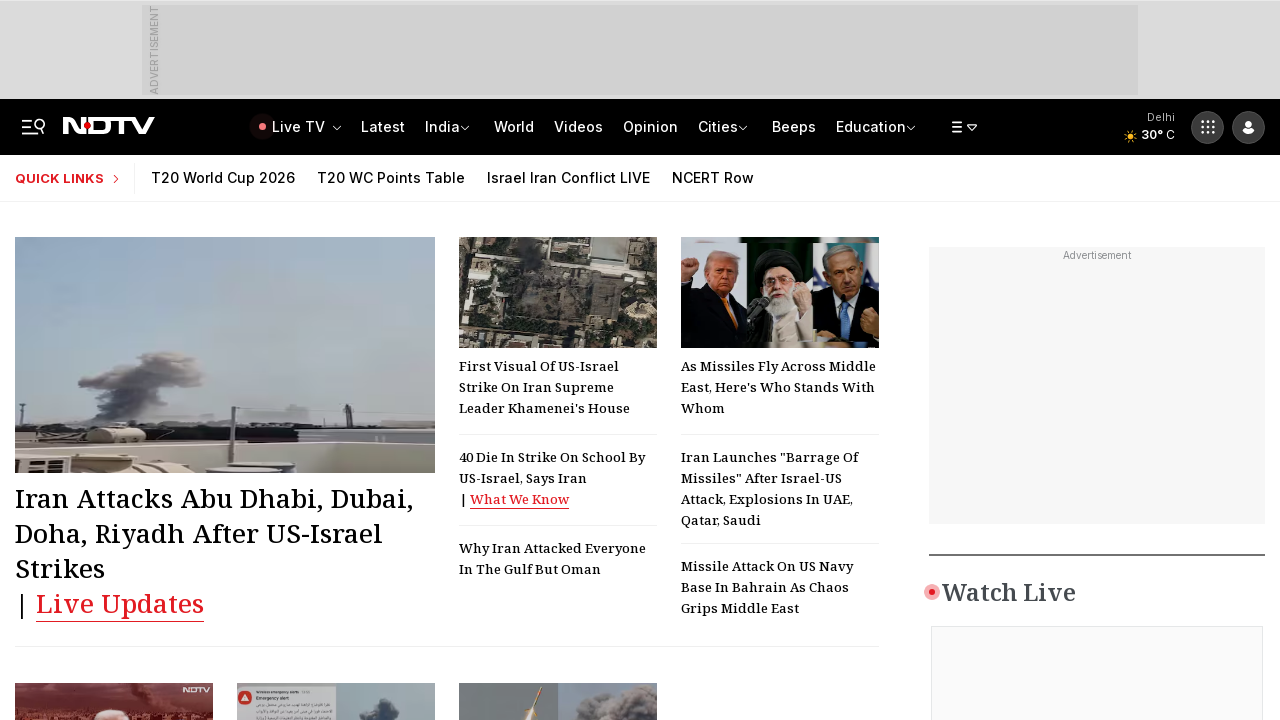

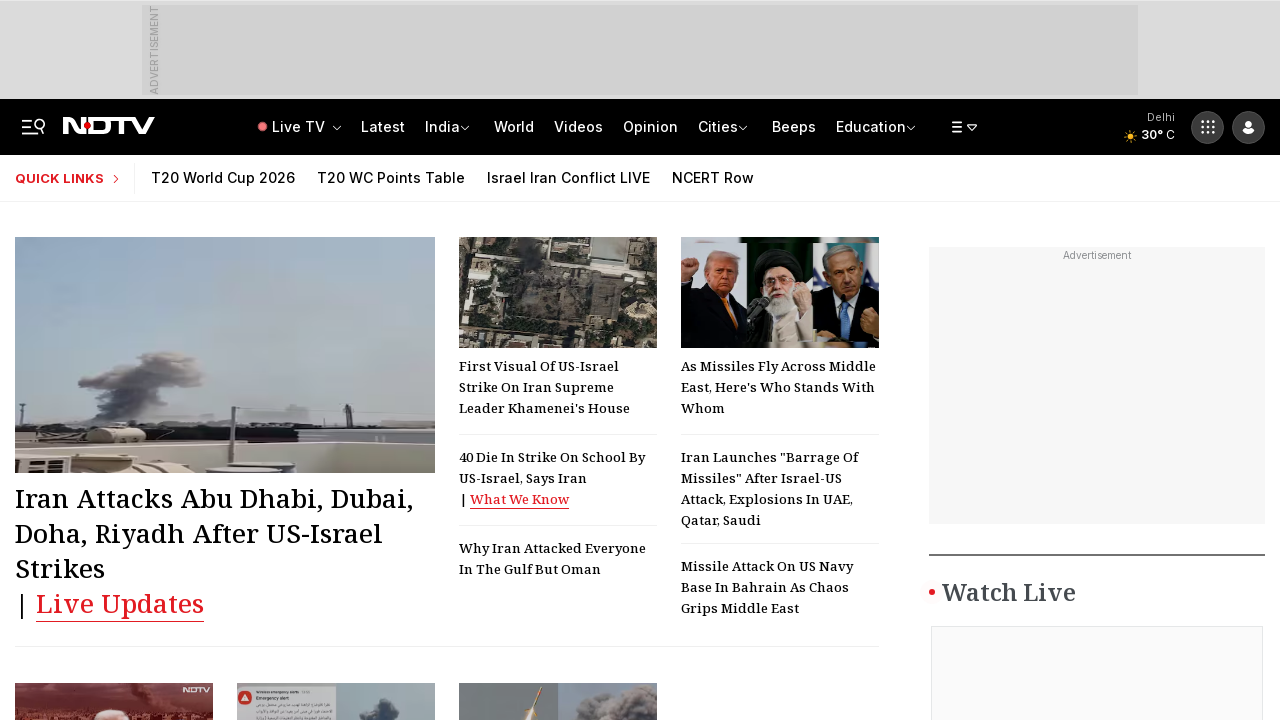